Tests a checkout form by filling in billing information (name, address, email), selecting country and state from dropdowns, and entering payment details (credit card name, number, expiration, CVV), then submitting the form.

Starting URL: https://getbootstrap.com/docs/4.0/examples/checkout/

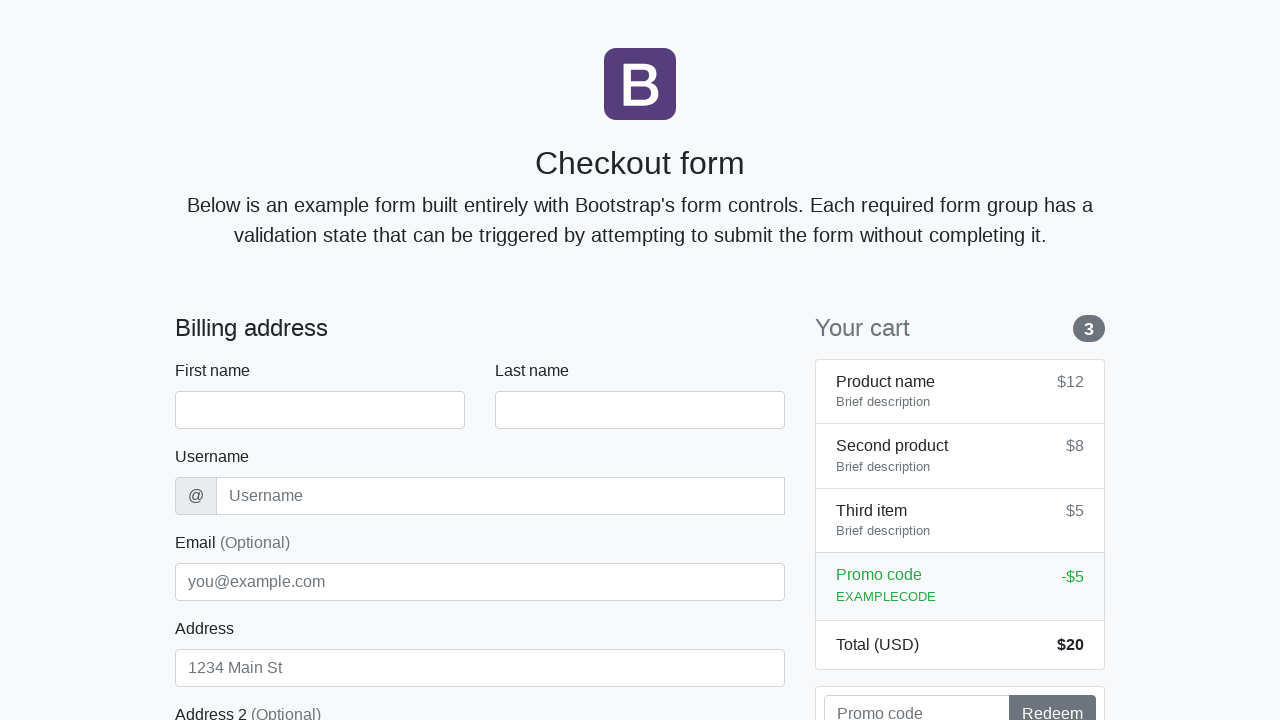

Waited for checkout form to load
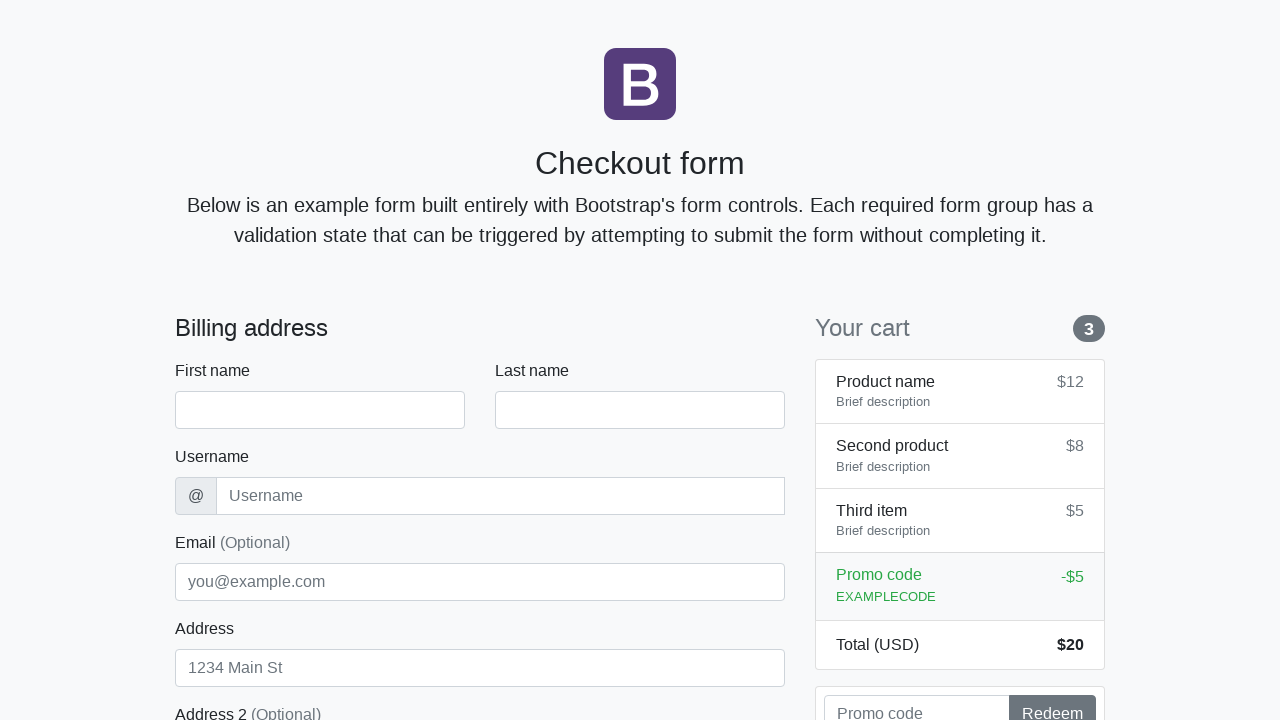

Filled first name field with 'Marcus' on #firstName
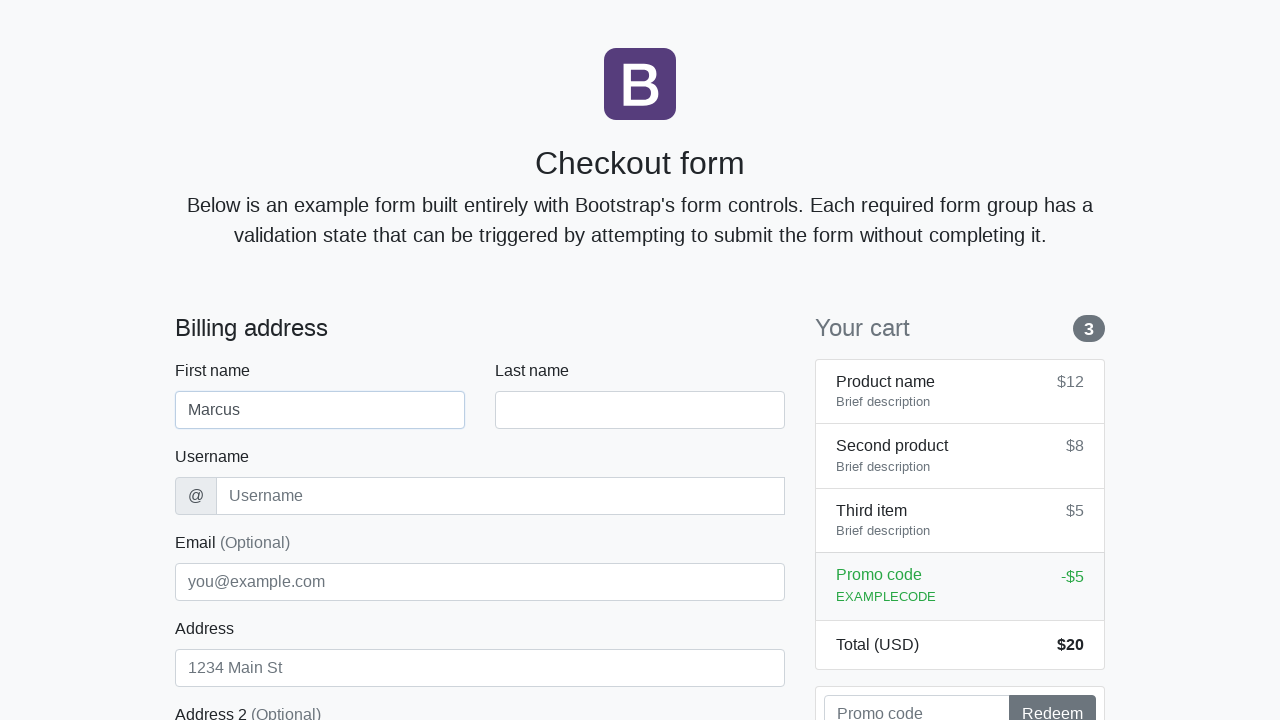

Filled last name field with 'Johnson' on #lastName
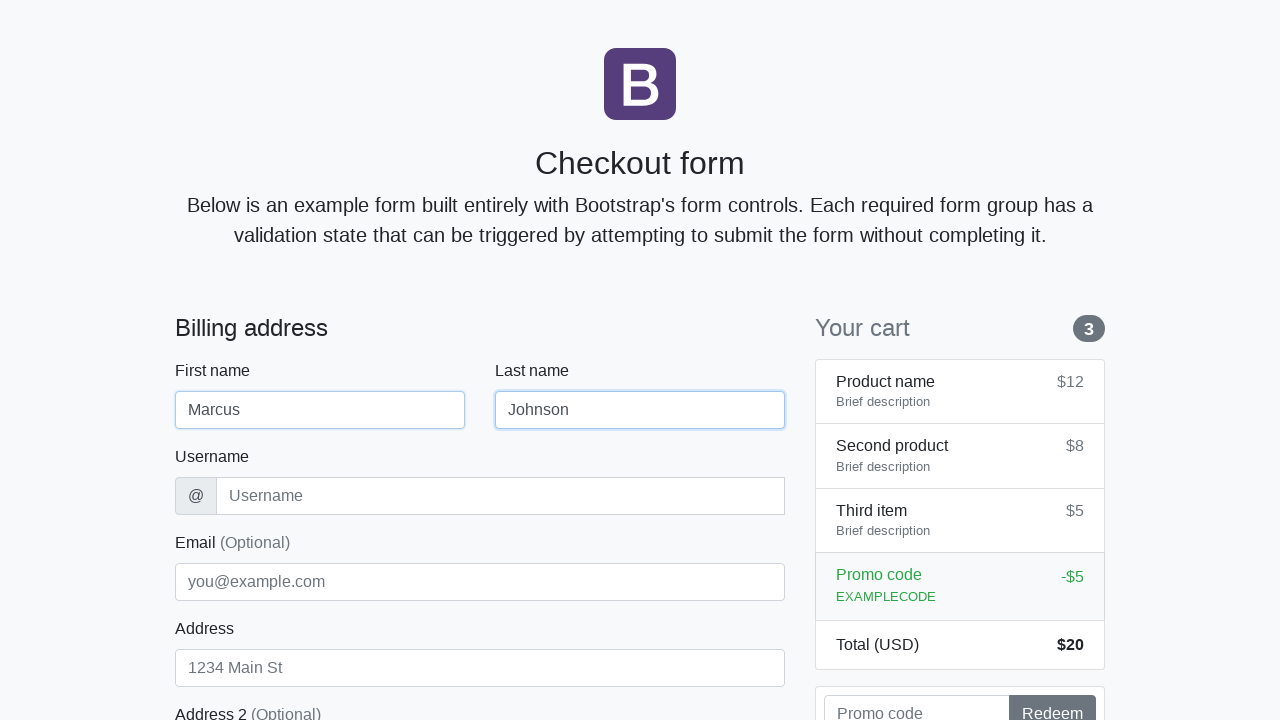

Filled username field with 'mjohnson2024' on #username
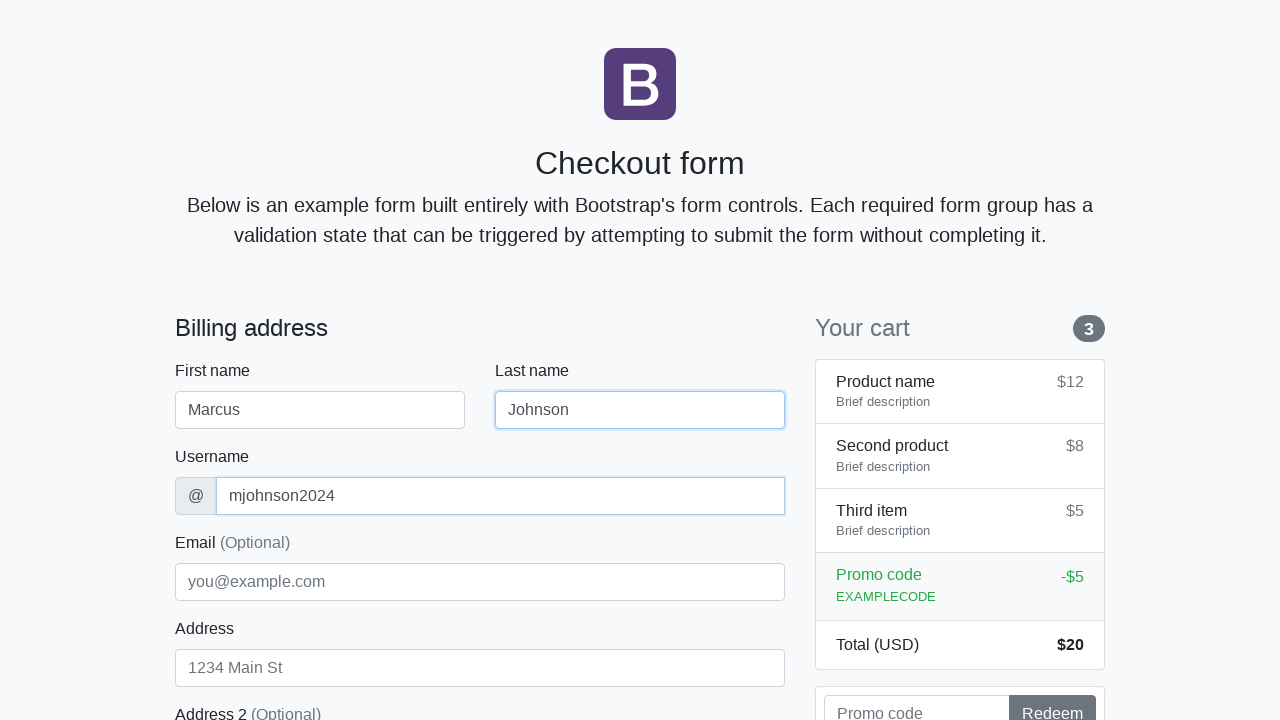

Filled address field with '123 Oak Avenue' on #address
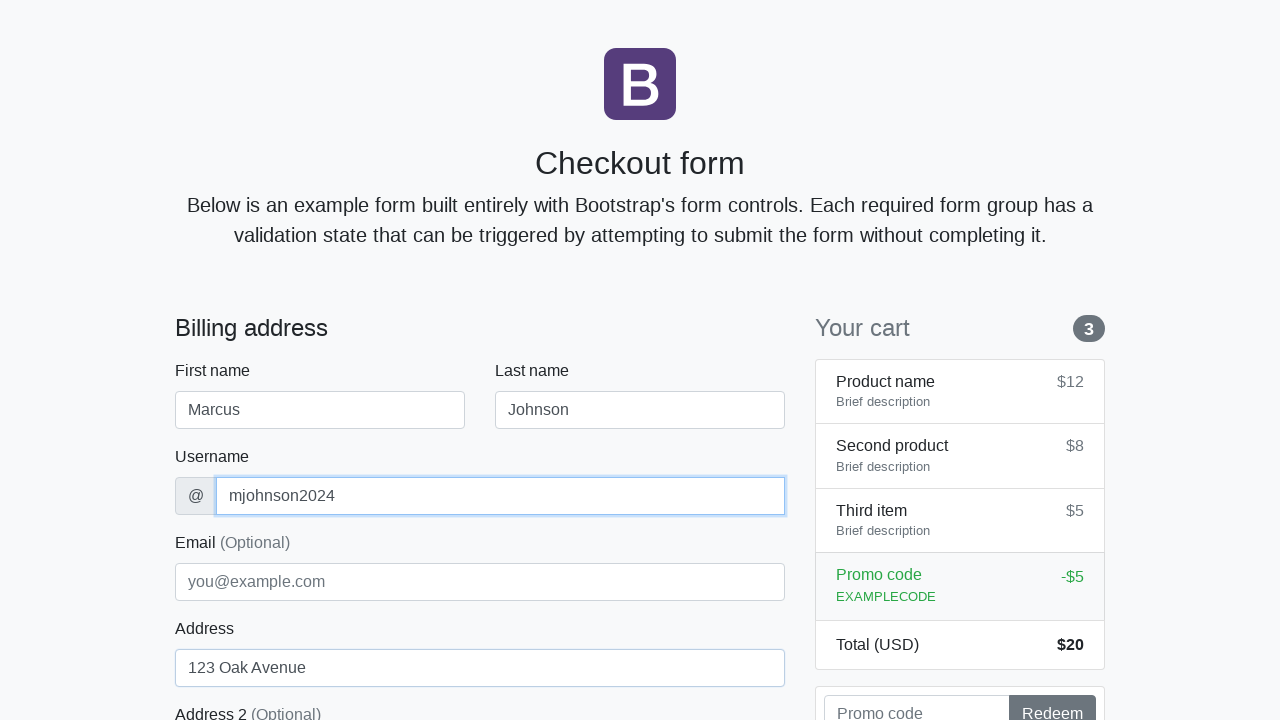

Filled email field with 'marcus.johnson@example.com' on #email
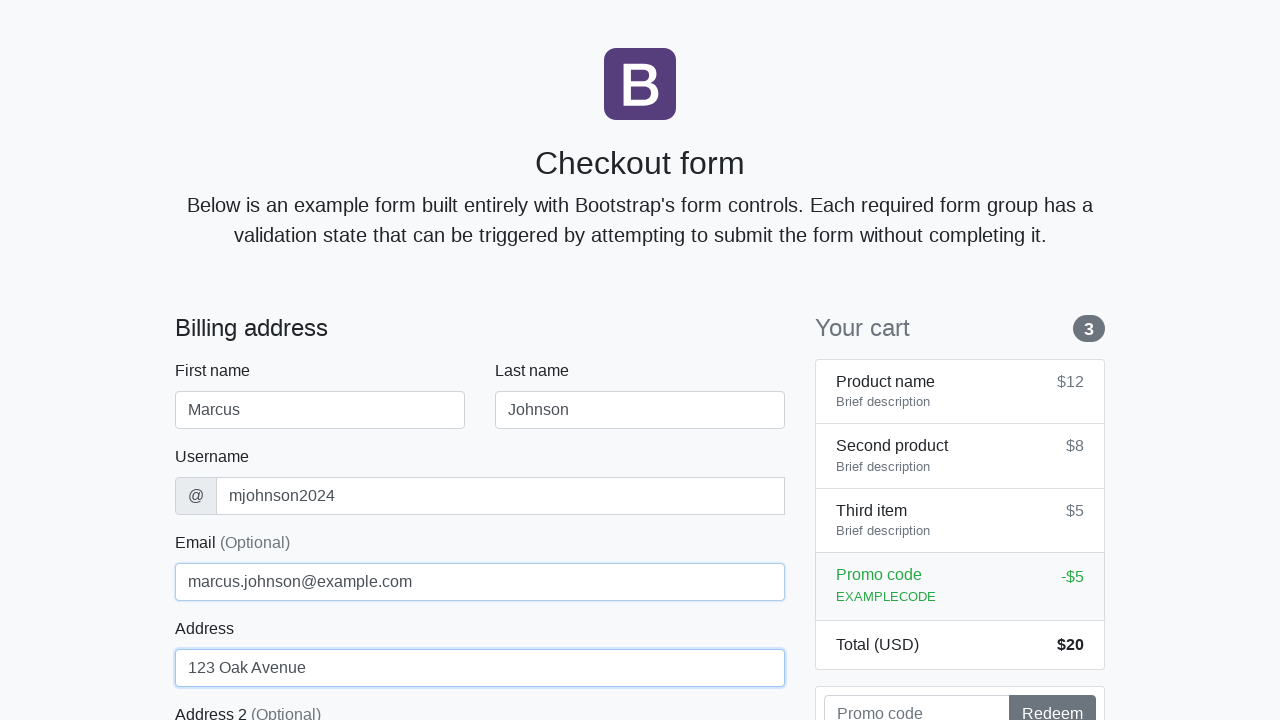

Selected 'United States' from country dropdown on #country
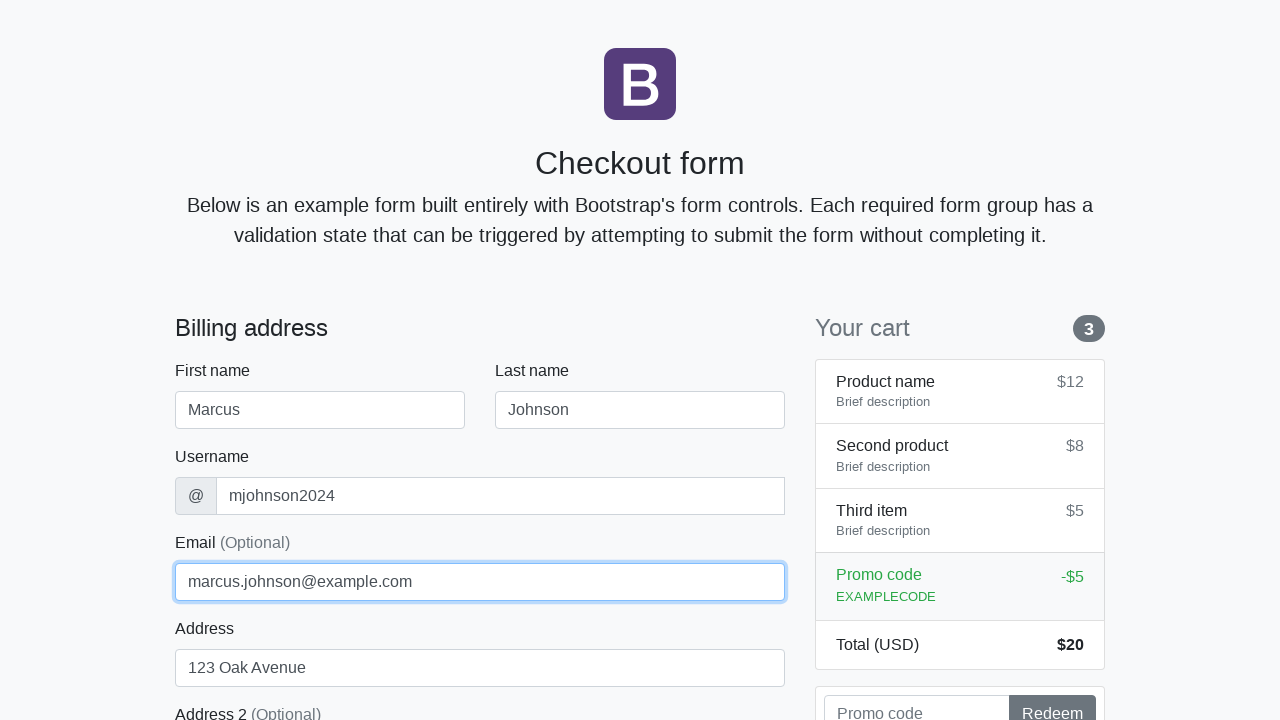

Selected 'California' from state dropdown on #state
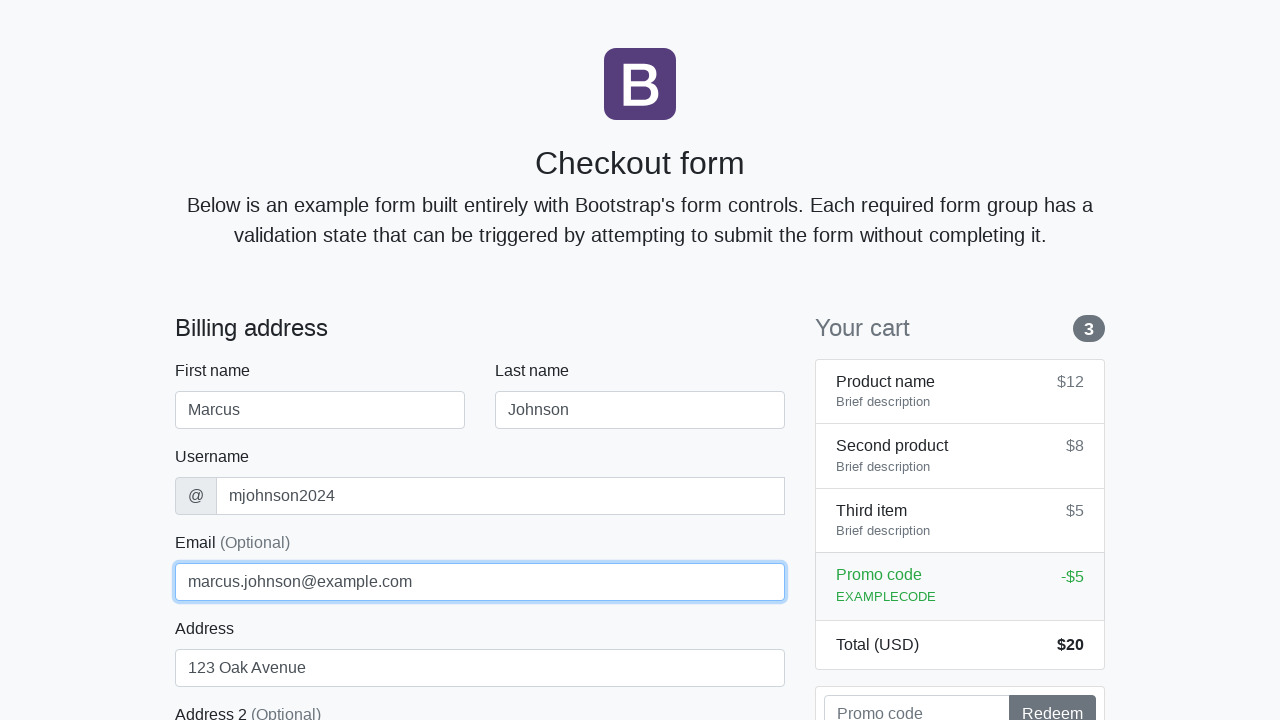

Filled zip code field with '94102' on #zip
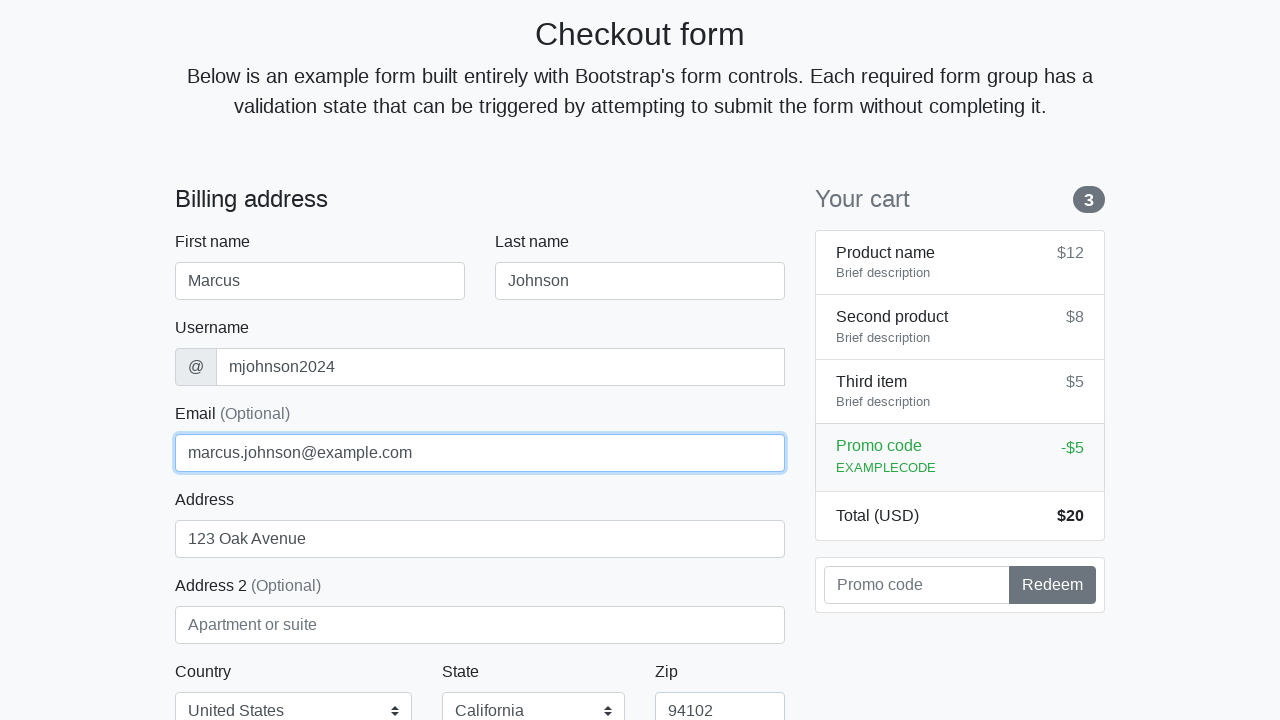

Filled credit card name field with 'Marcus Johnson' on #cc-name
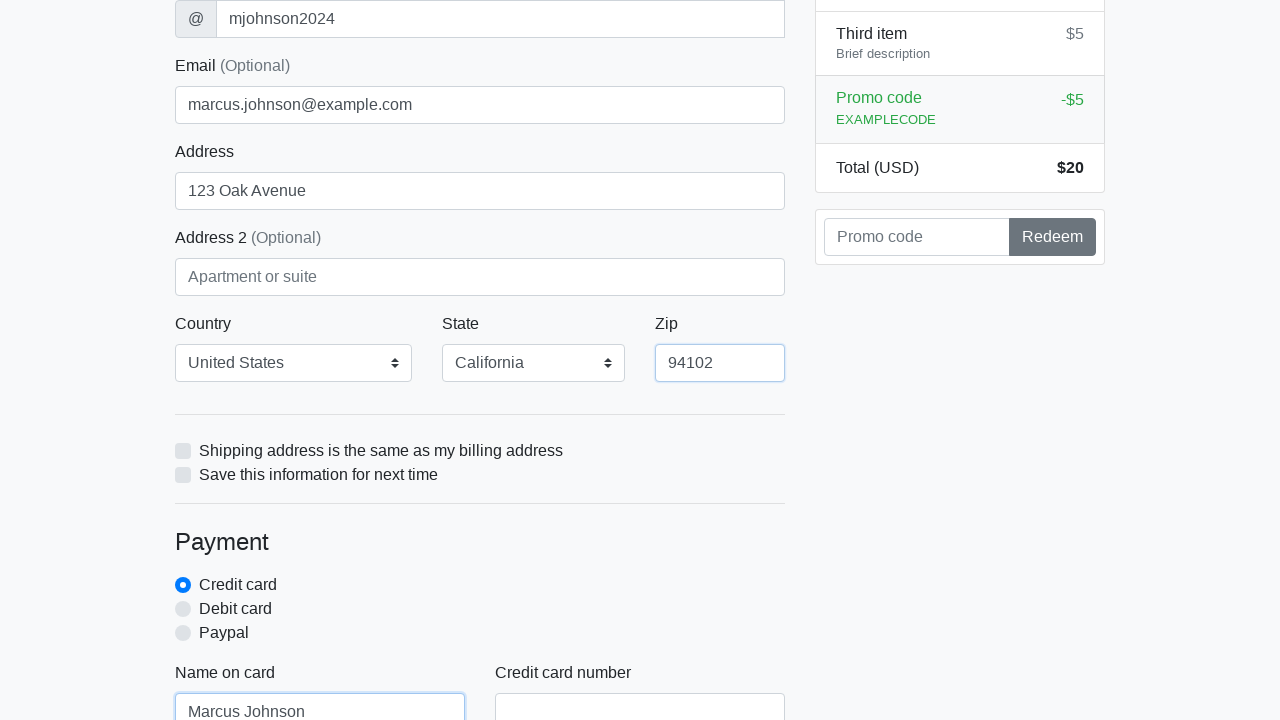

Filled credit card number field with '4532015112830366' on #cc-number
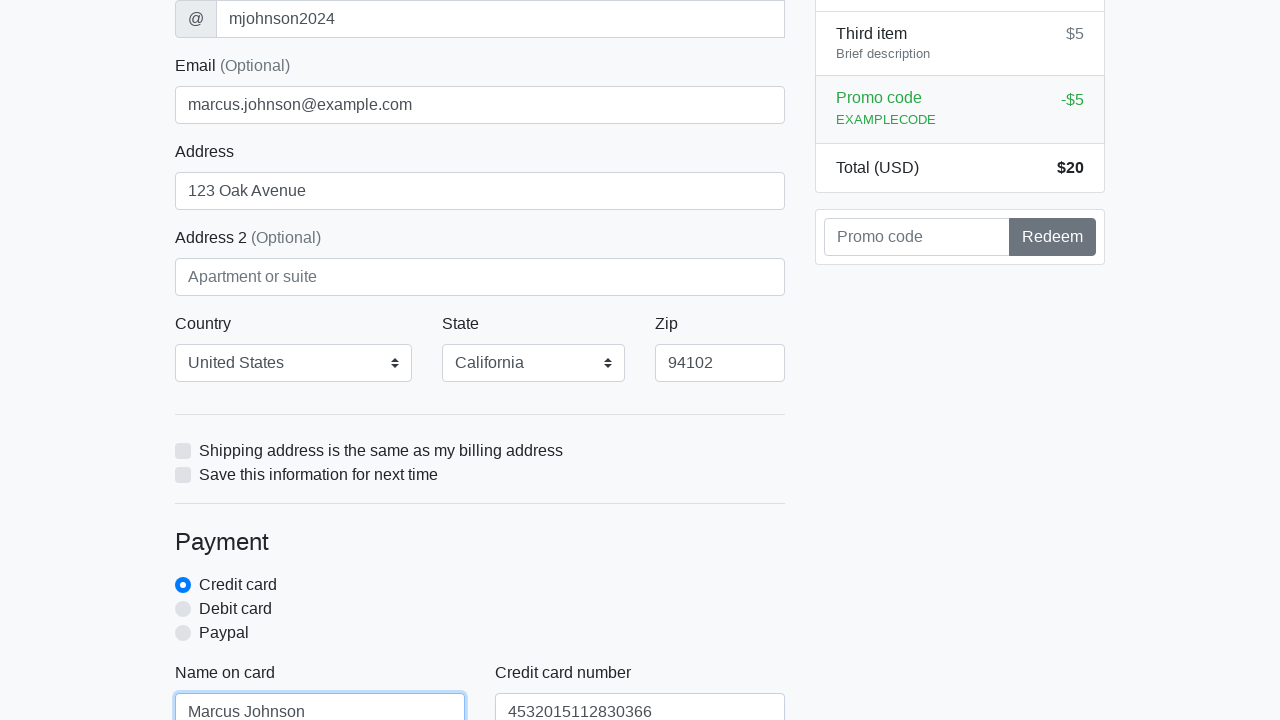

Filled credit card expiration field with '12/2025' on #cc-expiration
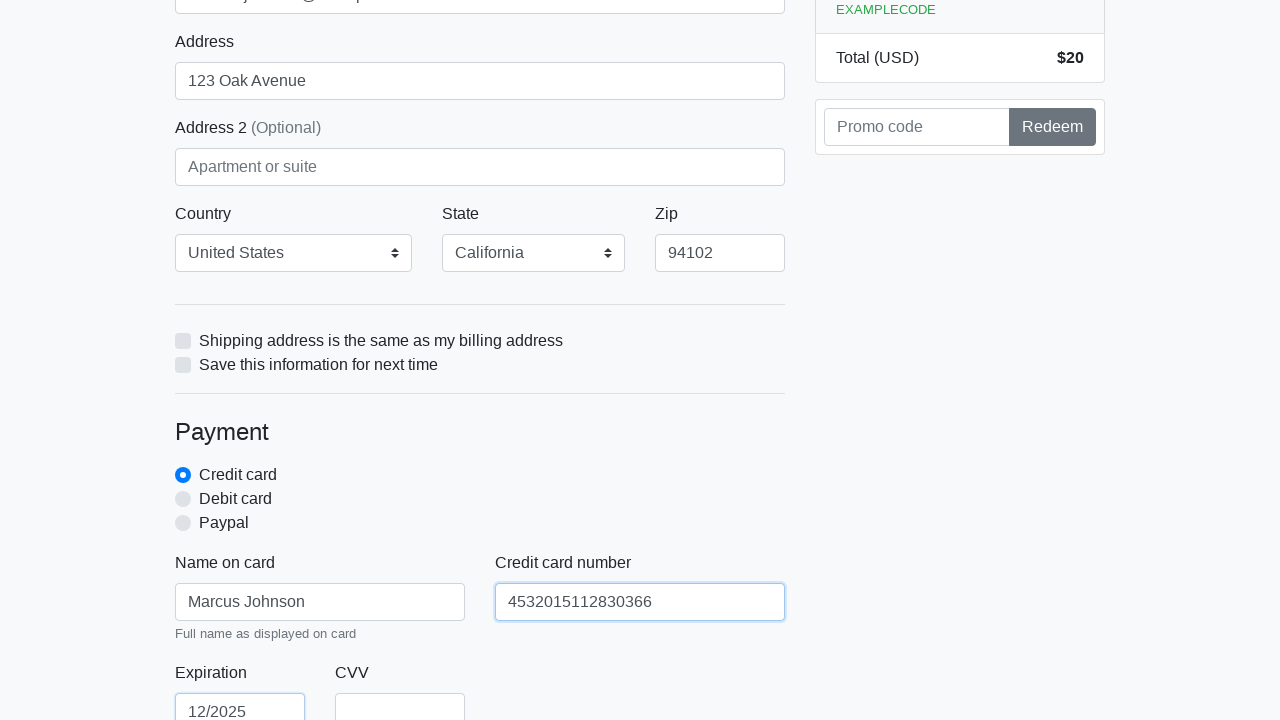

Filled credit card CVV field with '742' on #cc-cvv
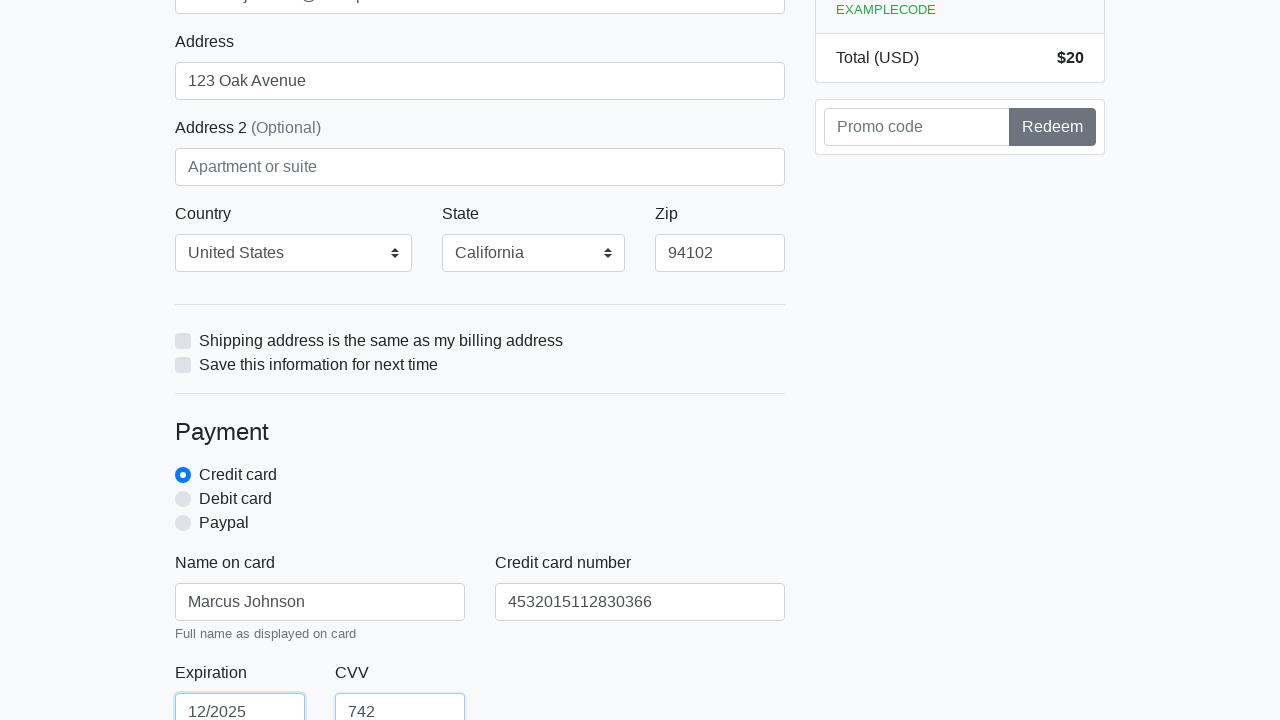

Clicked submit button to complete purchase at (480, 500) on xpath=/html/body/div/div[2]/div[2]/form/button
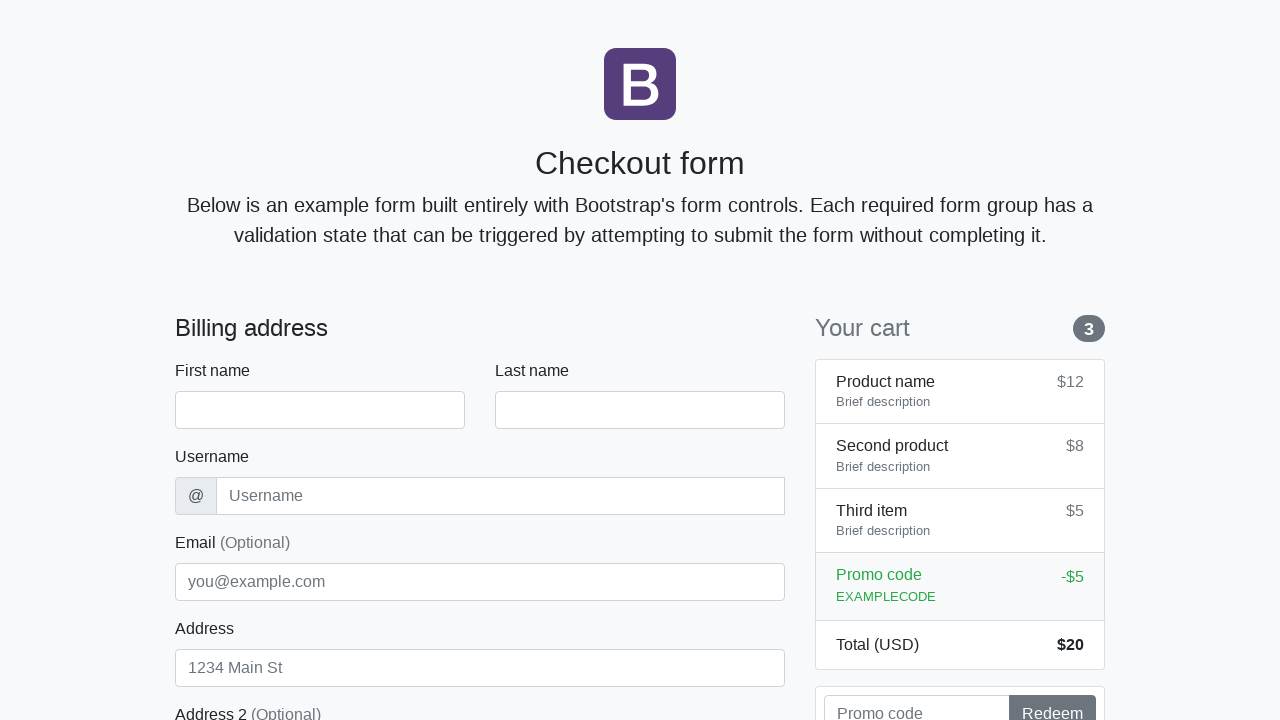

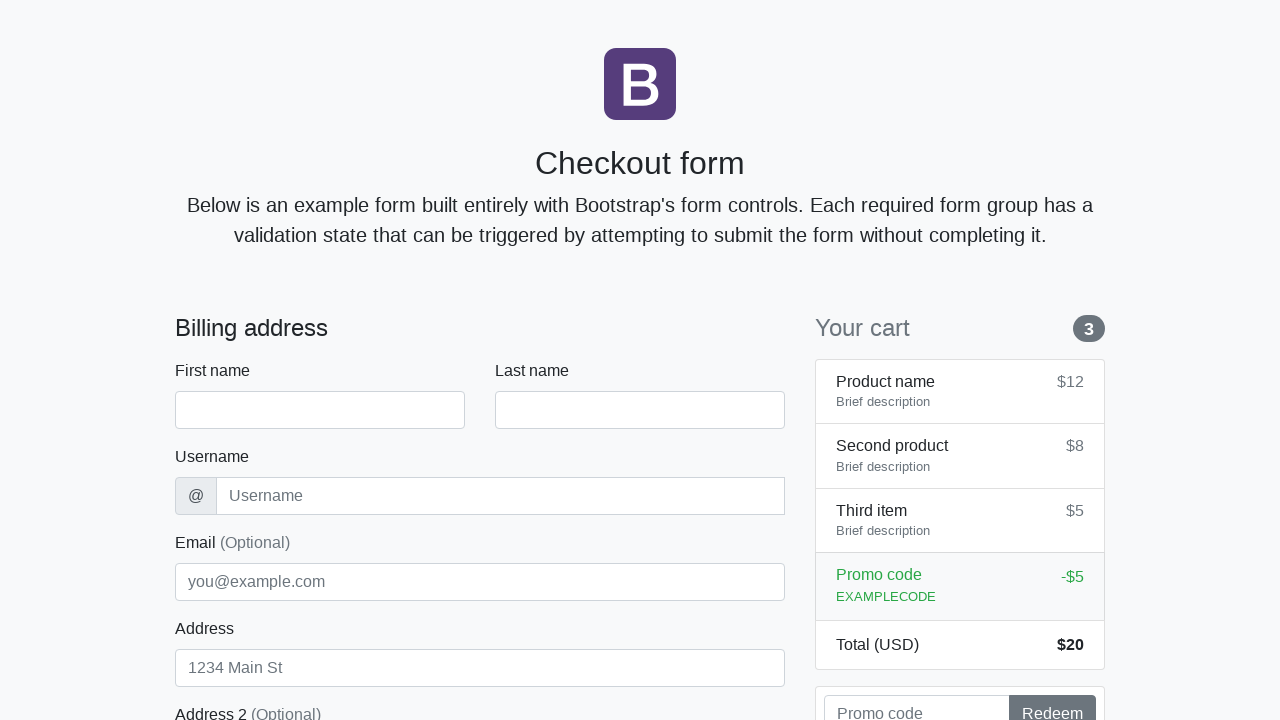